Tests single checkbox selection by clicking the Sunday checkbox

Starting URL: https://testautomationpractice.blogspot.com/

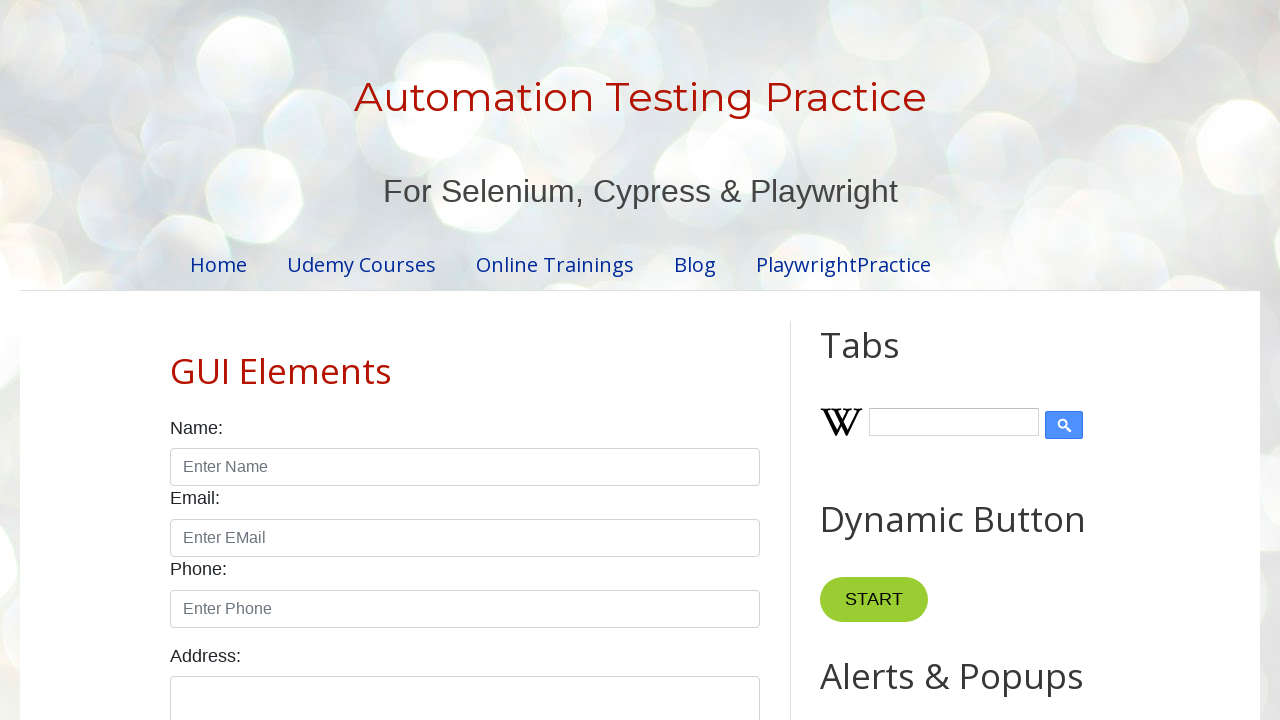

Clicked the Sunday checkbox to select it at (176, 360) on xpath=//input[@id='sunday']
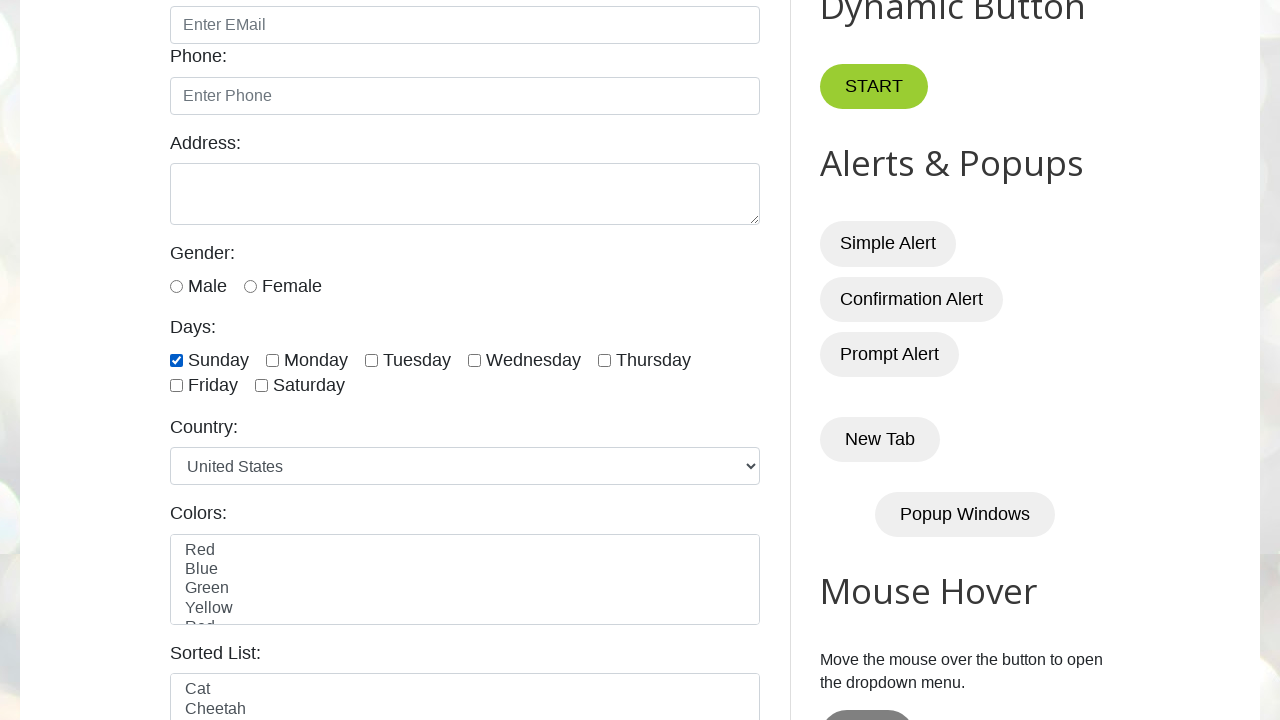

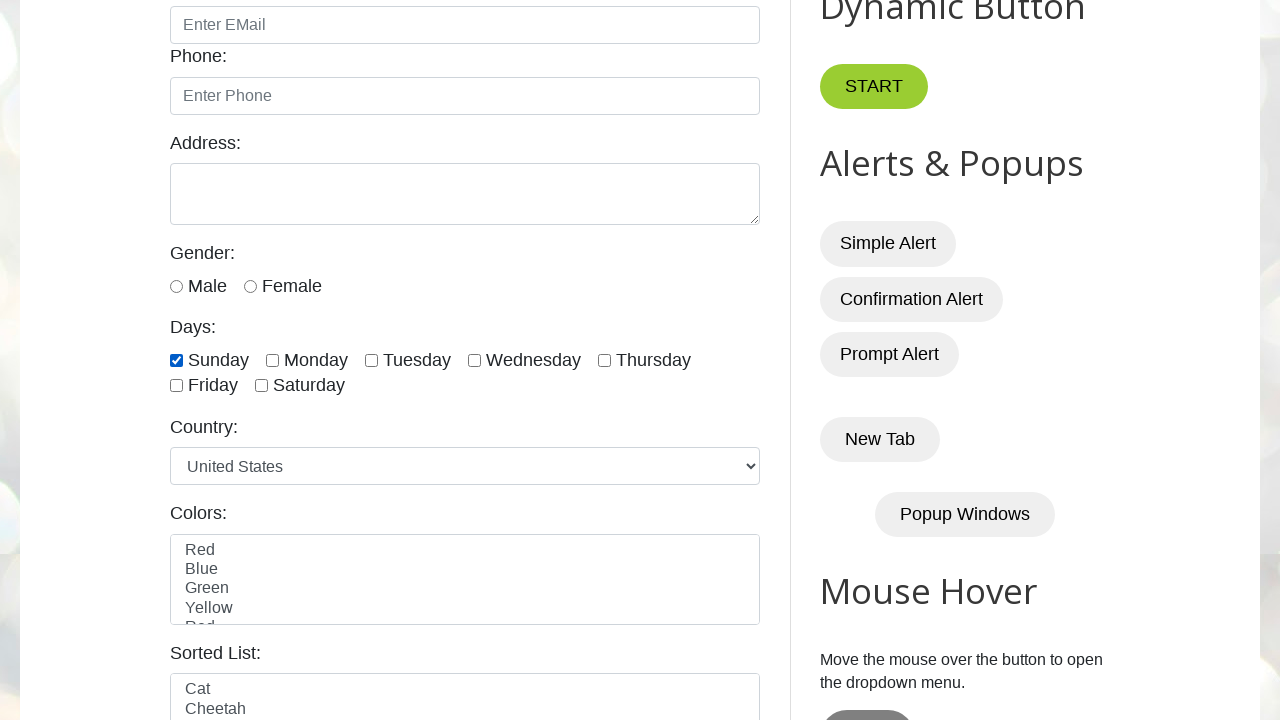